Navigates to the Table documentation page and verifies the h1 heading is present

Starting URL: https://flowbite-svelte.com/docs/components/table

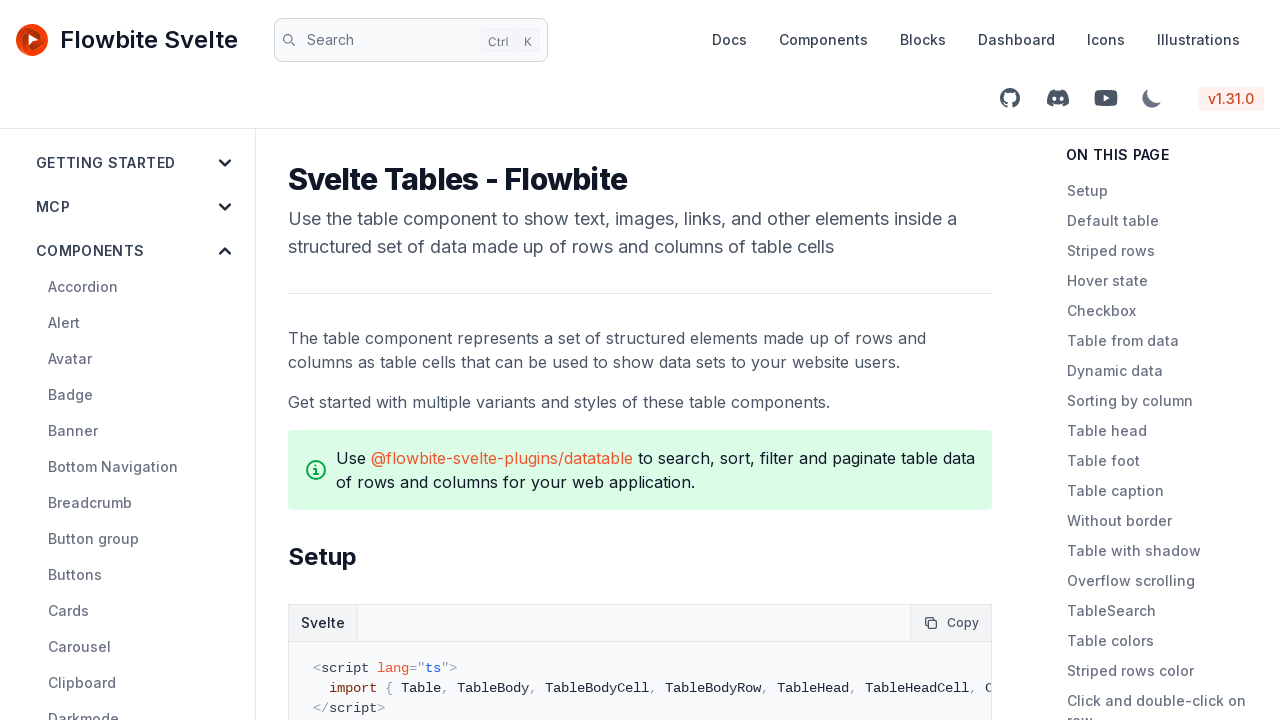

Navigated to Table documentation page
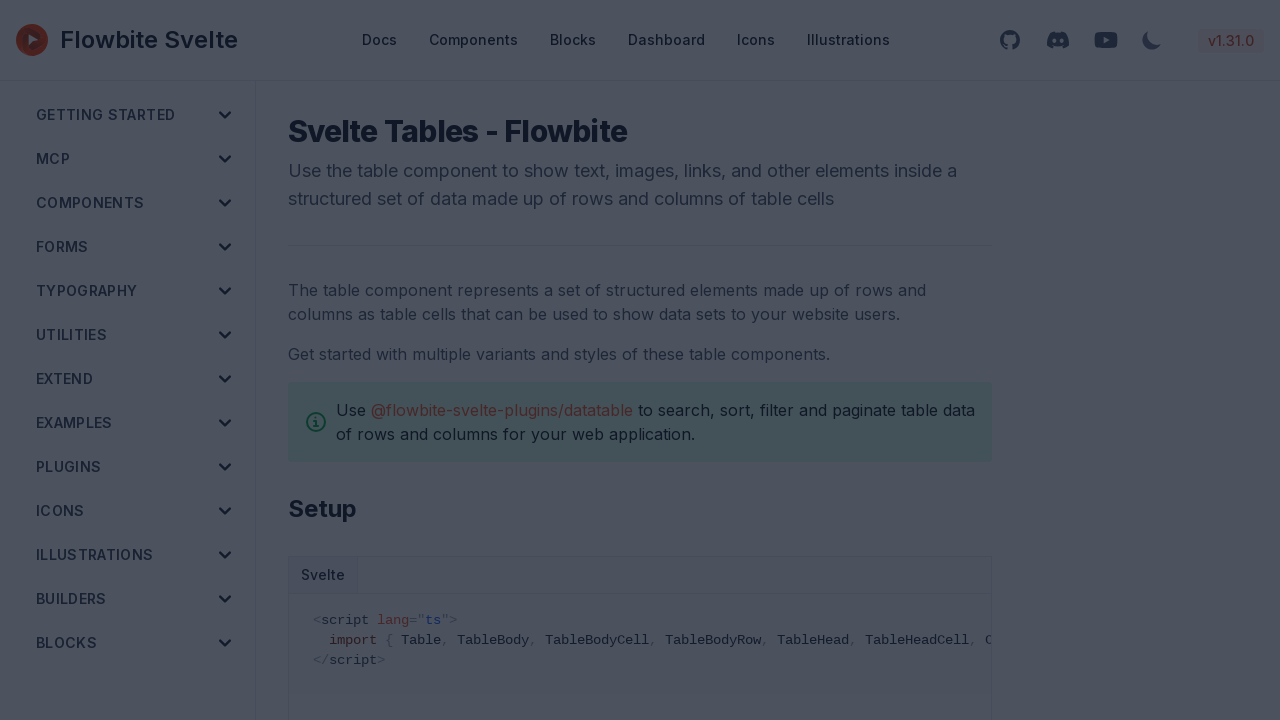

h1 heading is present on the page
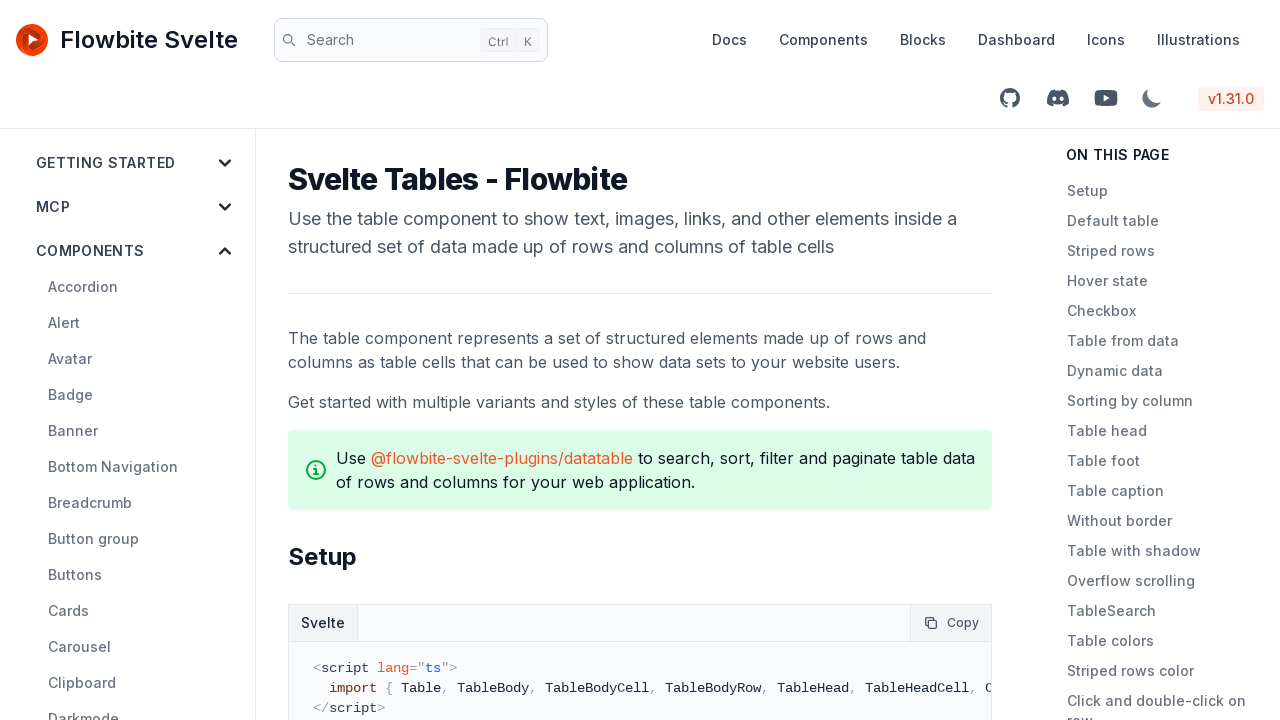

Verified h1 heading assertion passed
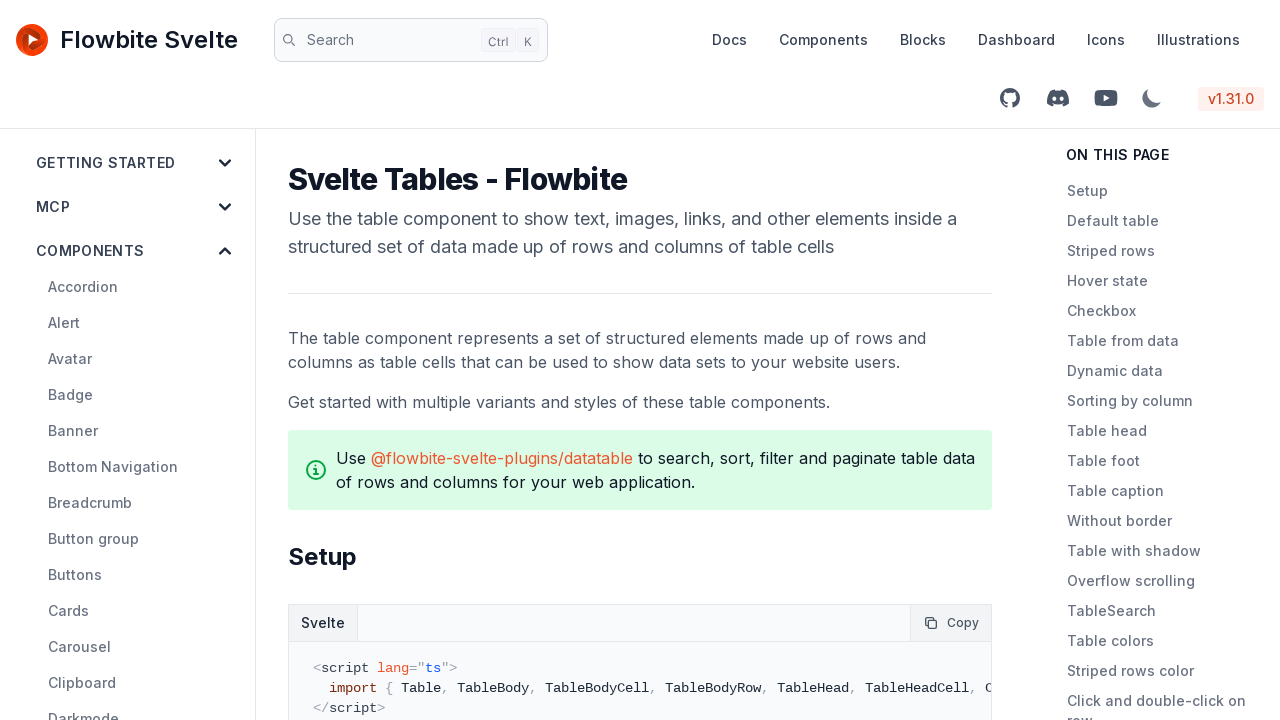

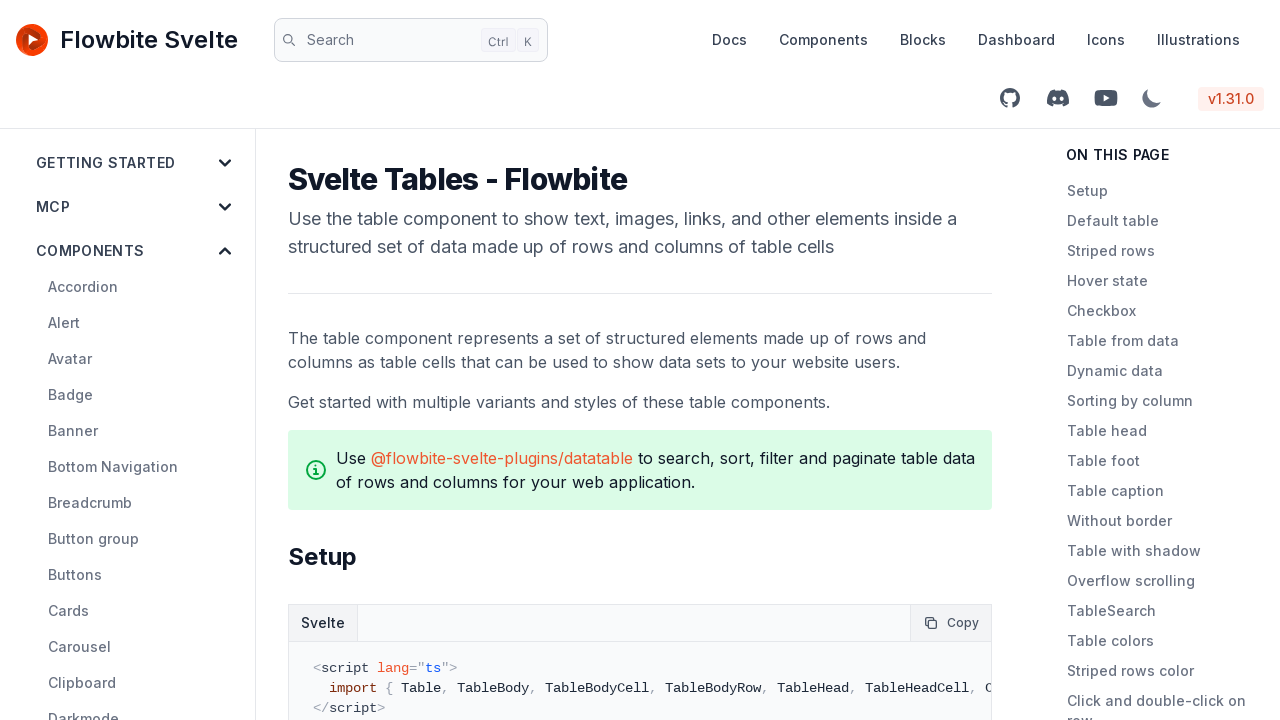